Tests JavaScript alert interactions on a demo site by clicking alert buttons and handling the resulting browser alerts (accepting, dismissing, and sending text to prompts).

Starting URL: https://demoqa.com/alerts

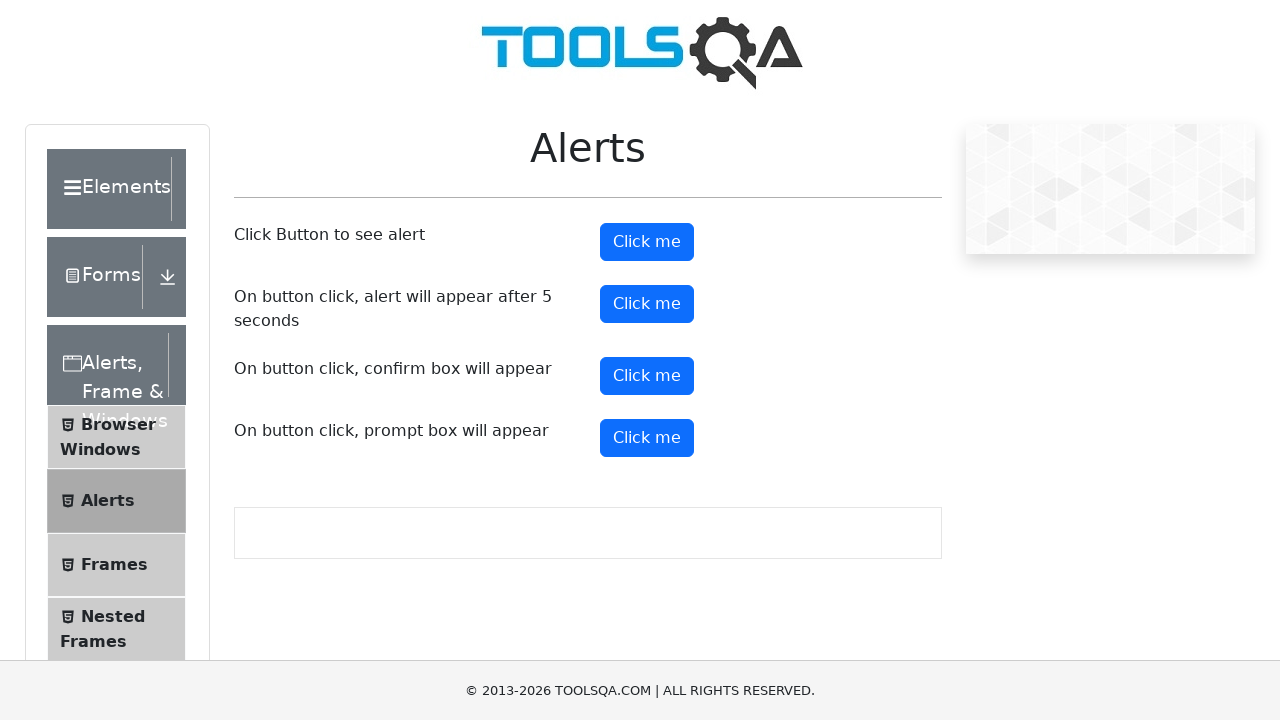

Clicked the simple alert button at (647, 242) on #alertButton
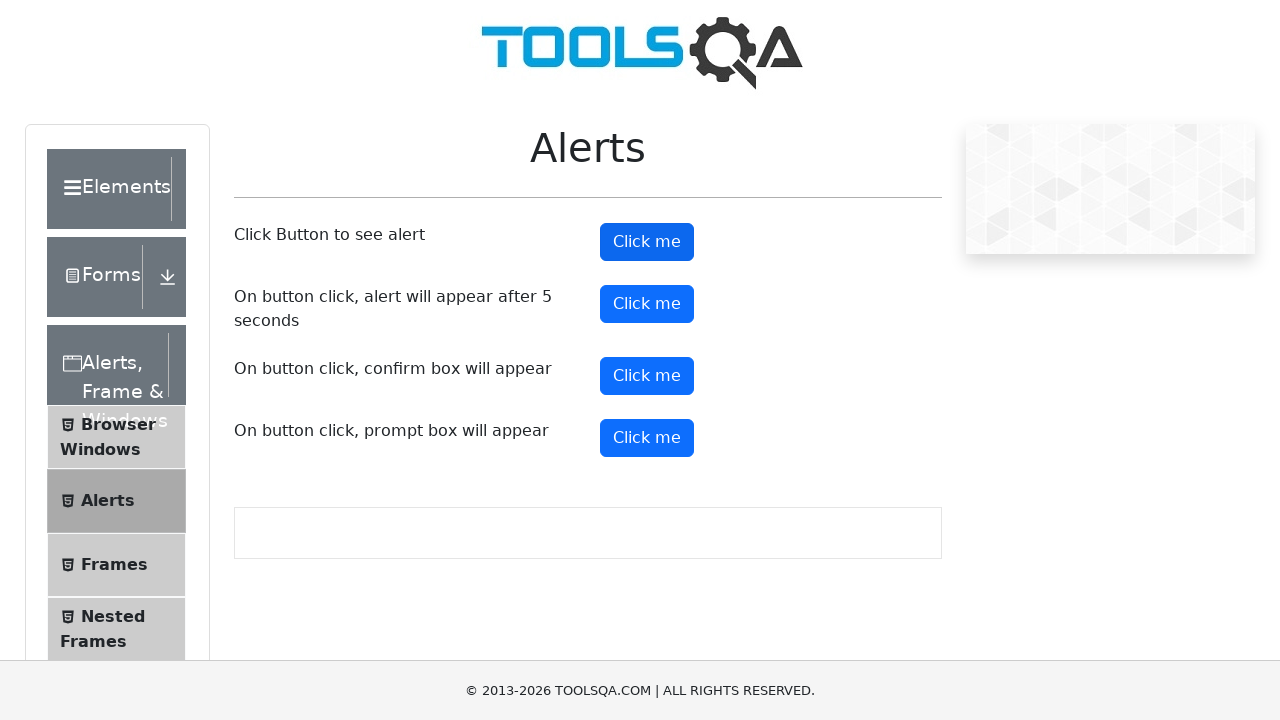

Set up dialog handler to accept alerts
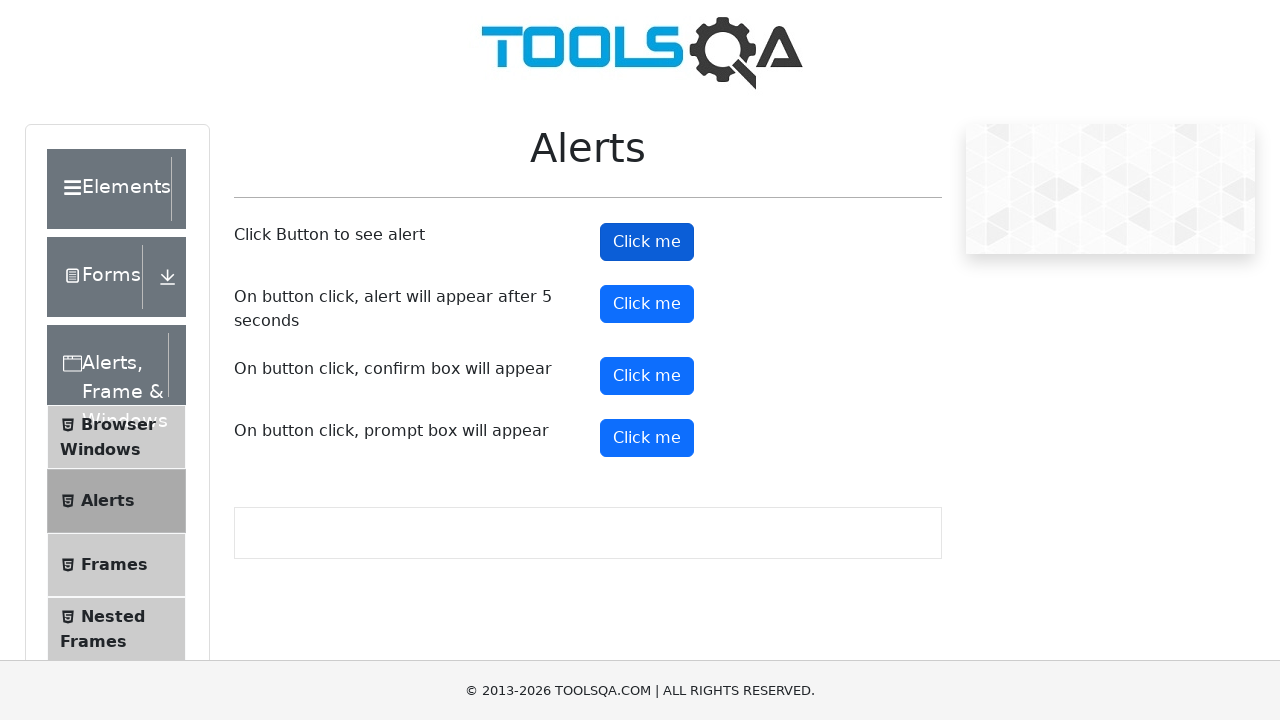

Waited for simple alert to be processed
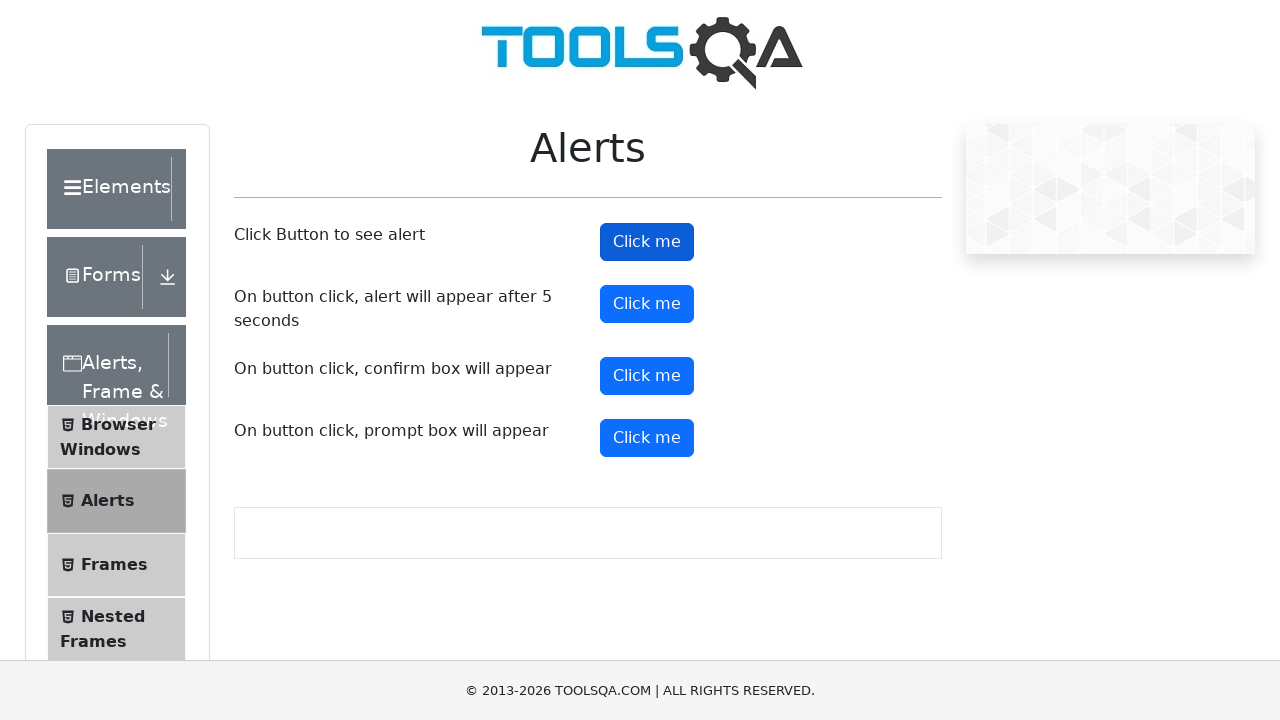

Clicked the confirm button to trigger confirm dialog at (647, 376) on #confirmButton
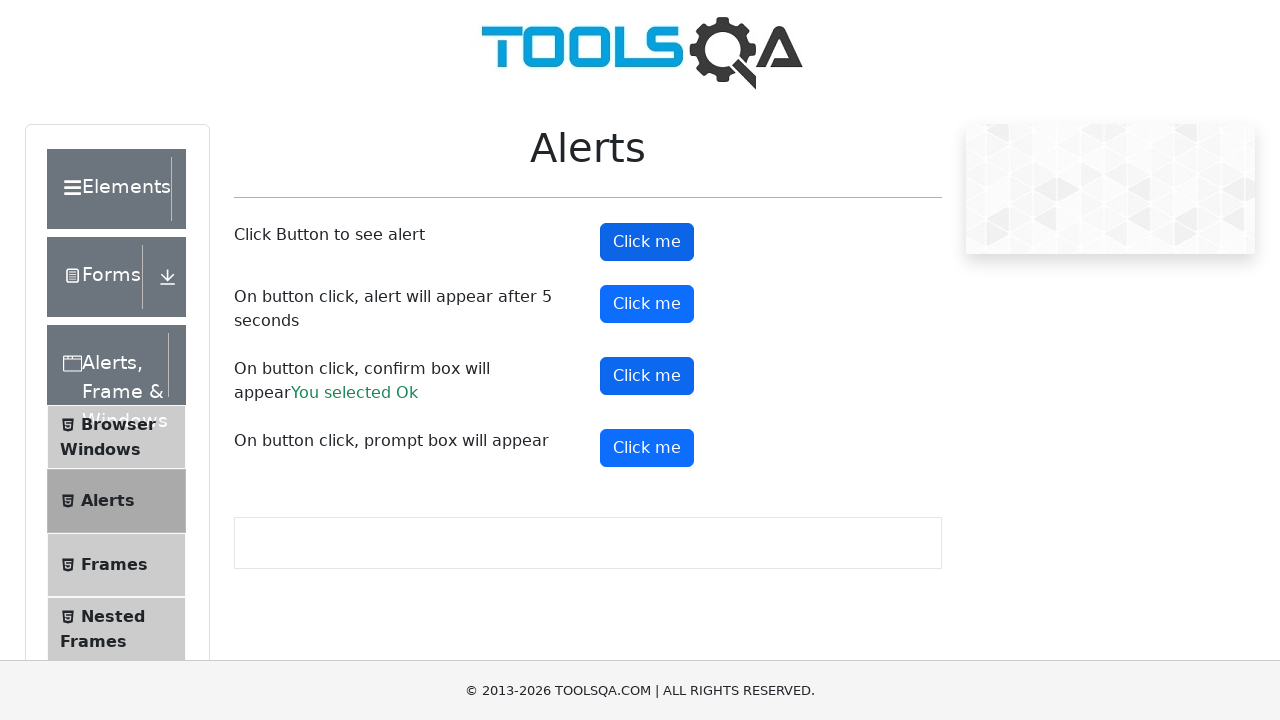

Set up dialog handler for prompt and confirm dialogs
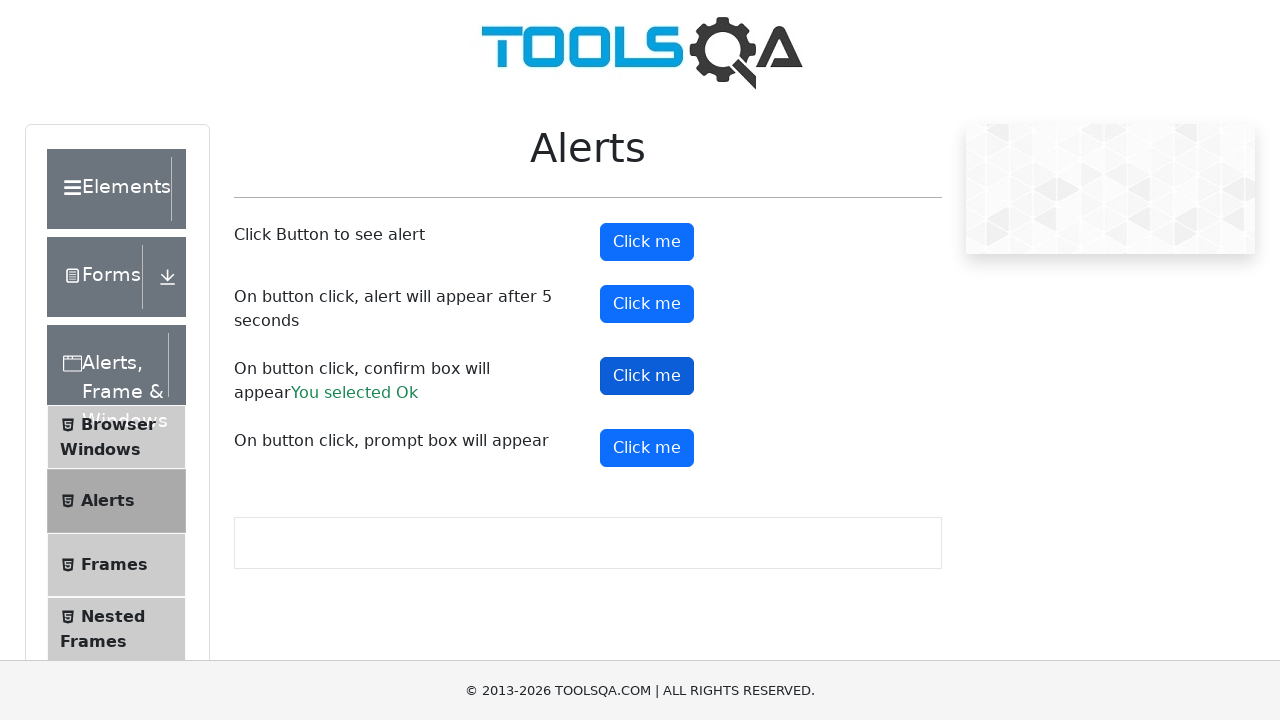

Waited for dialog handling to complete
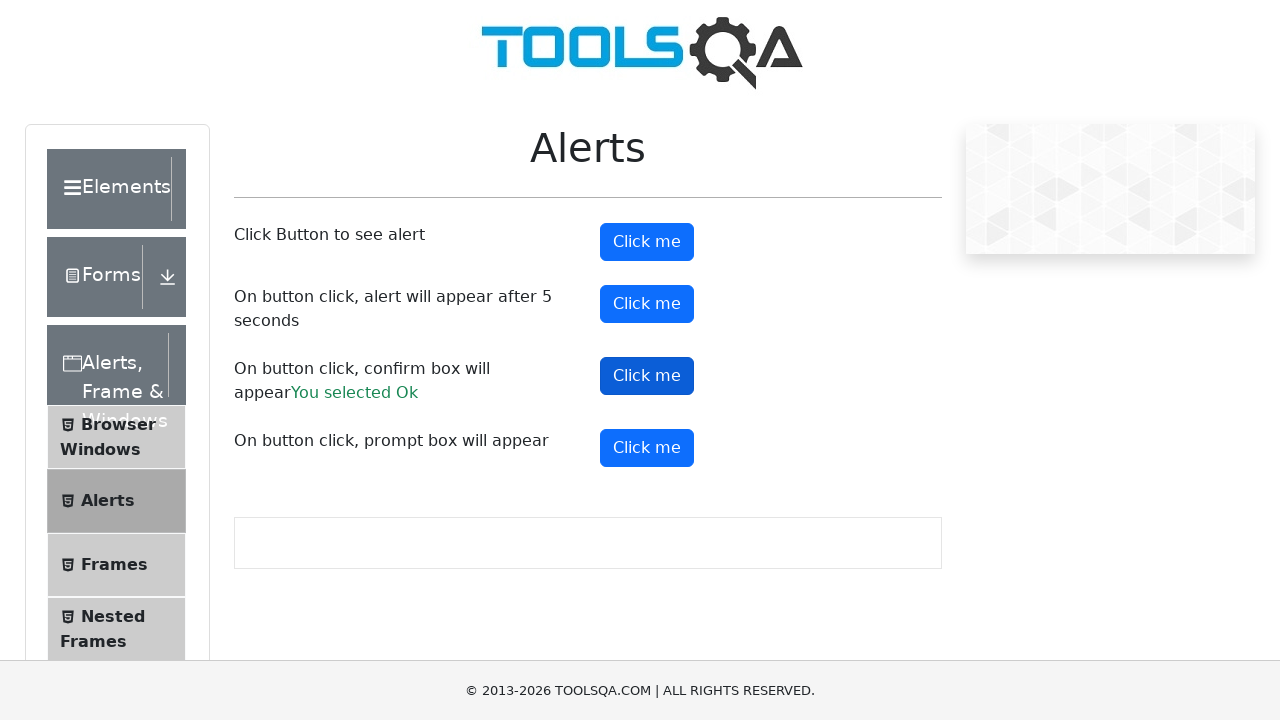

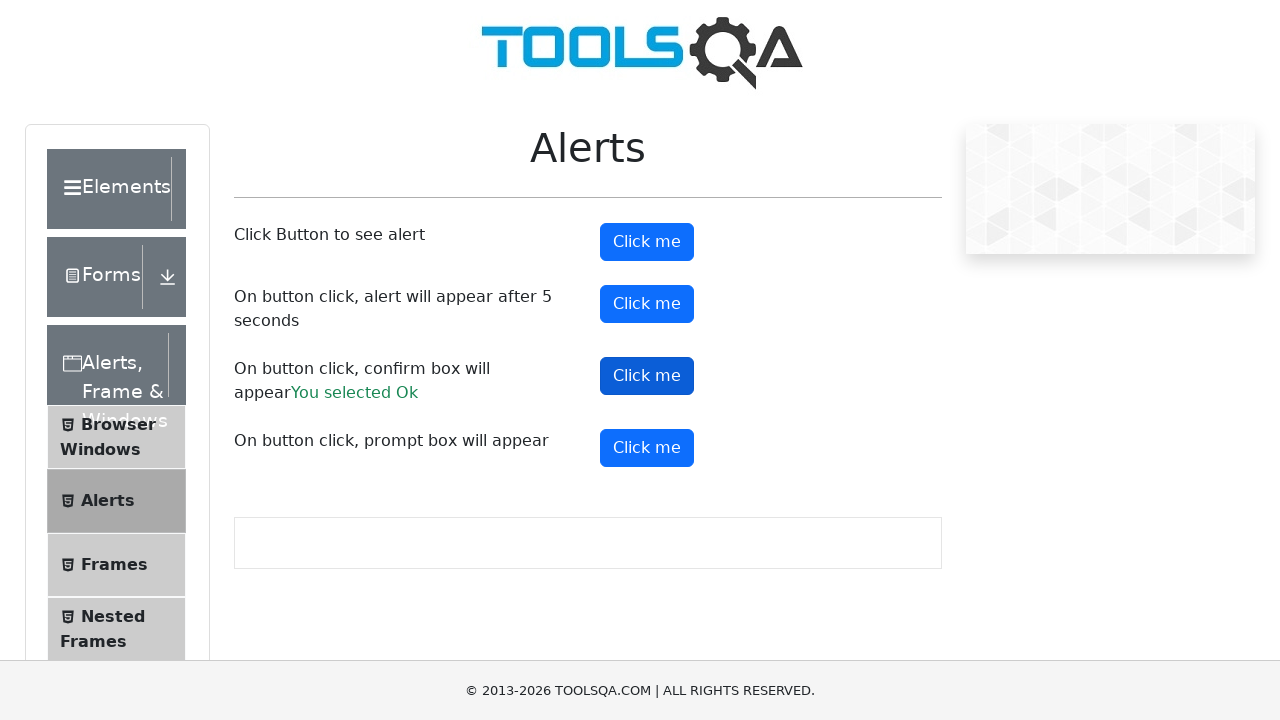